Navigates to the RedBus homepage and verifies the page loads by checking the page title

Starting URL: https://www.redbus.in/

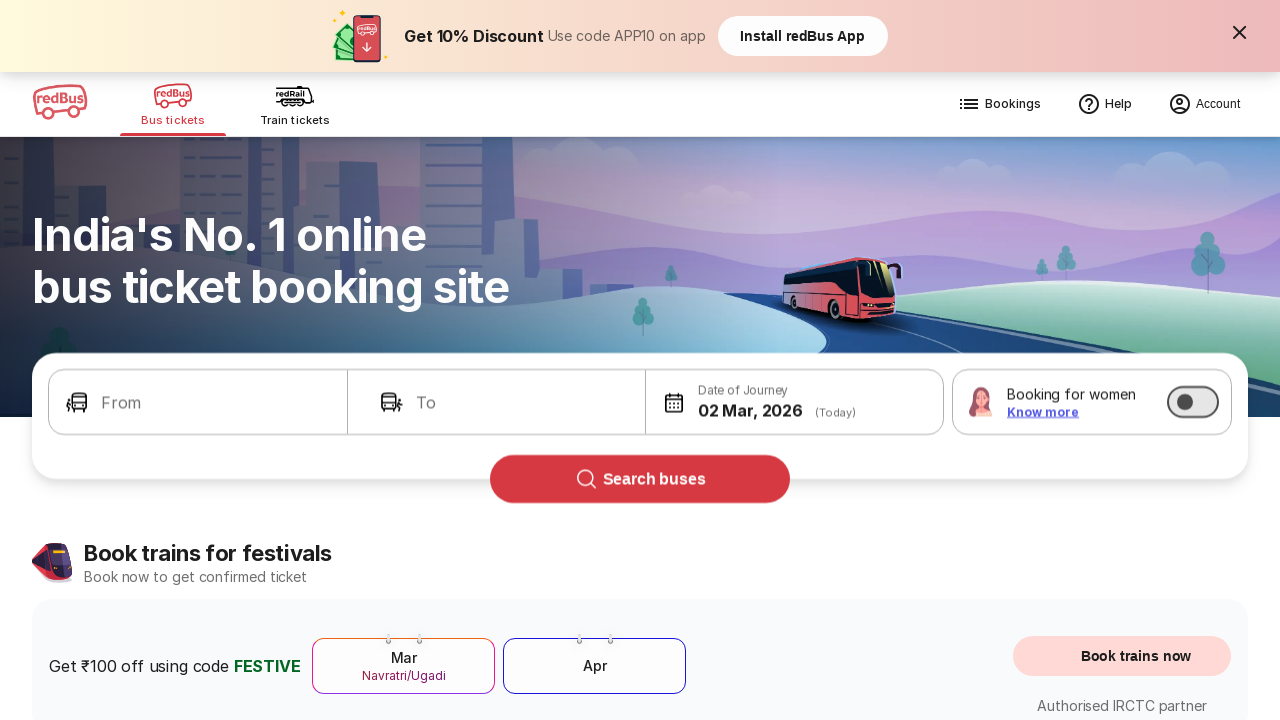

Retrieved page title
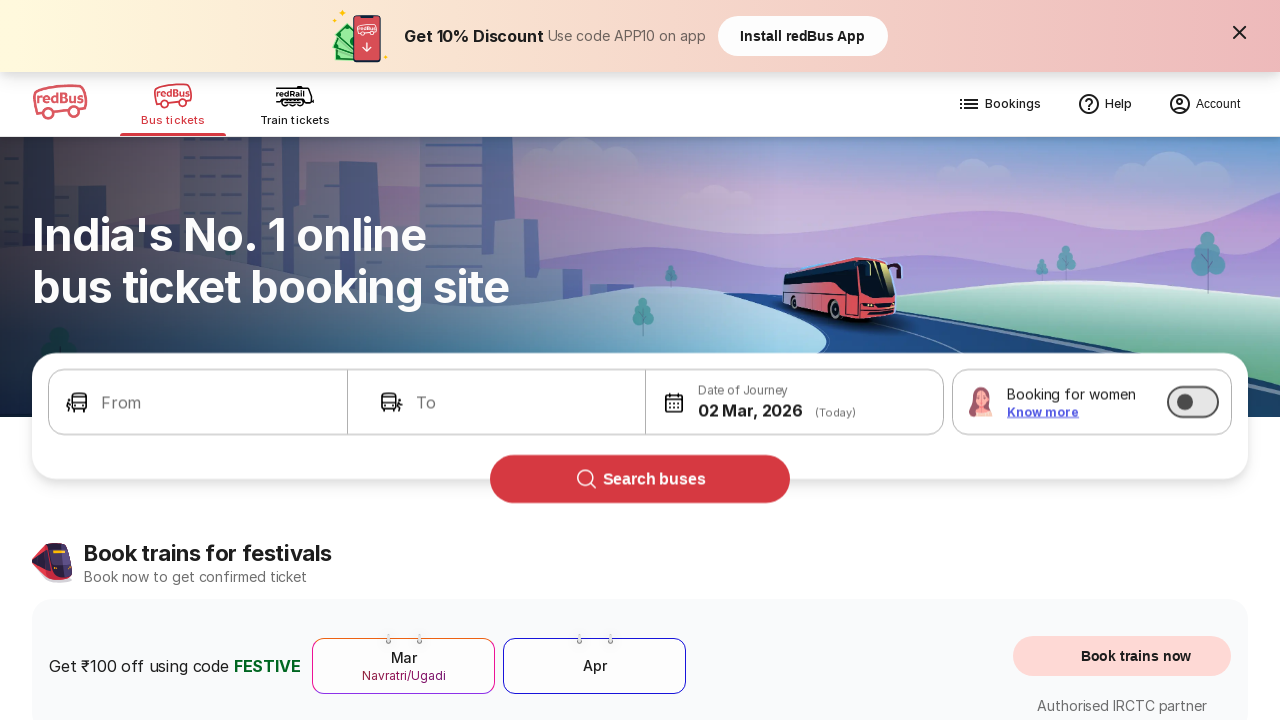

Waited for page to fully load (networkidle state)
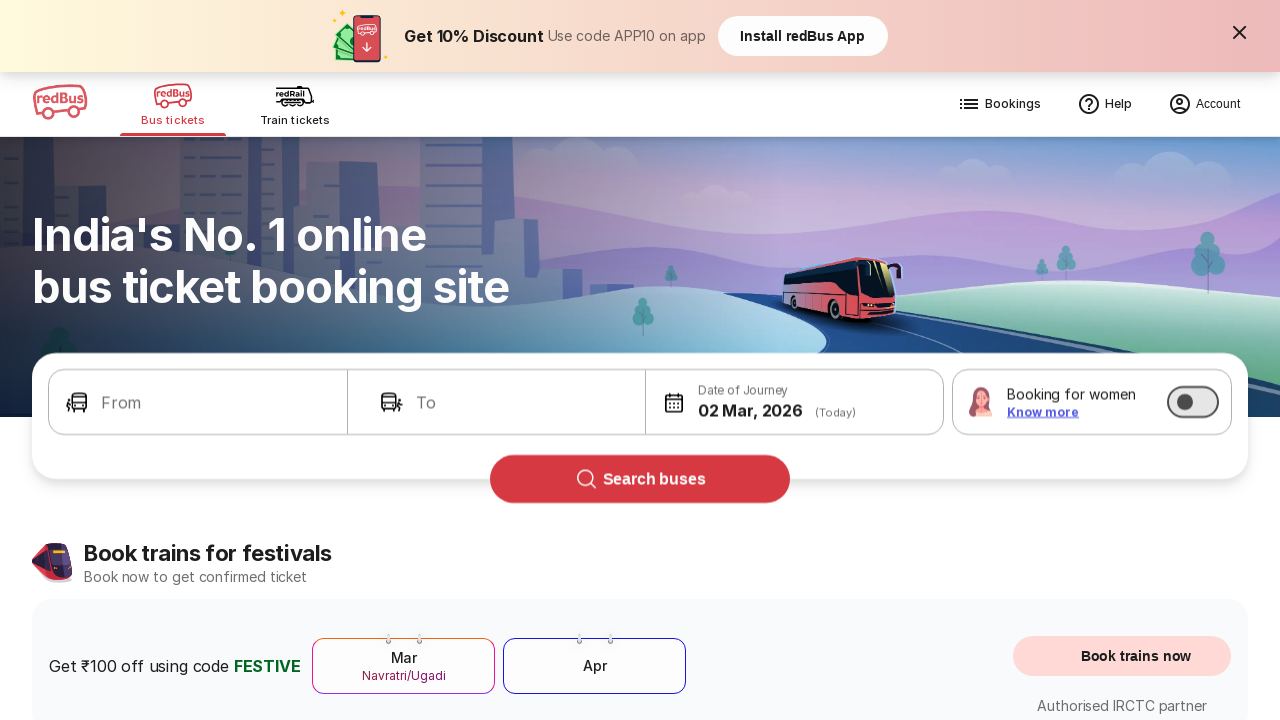

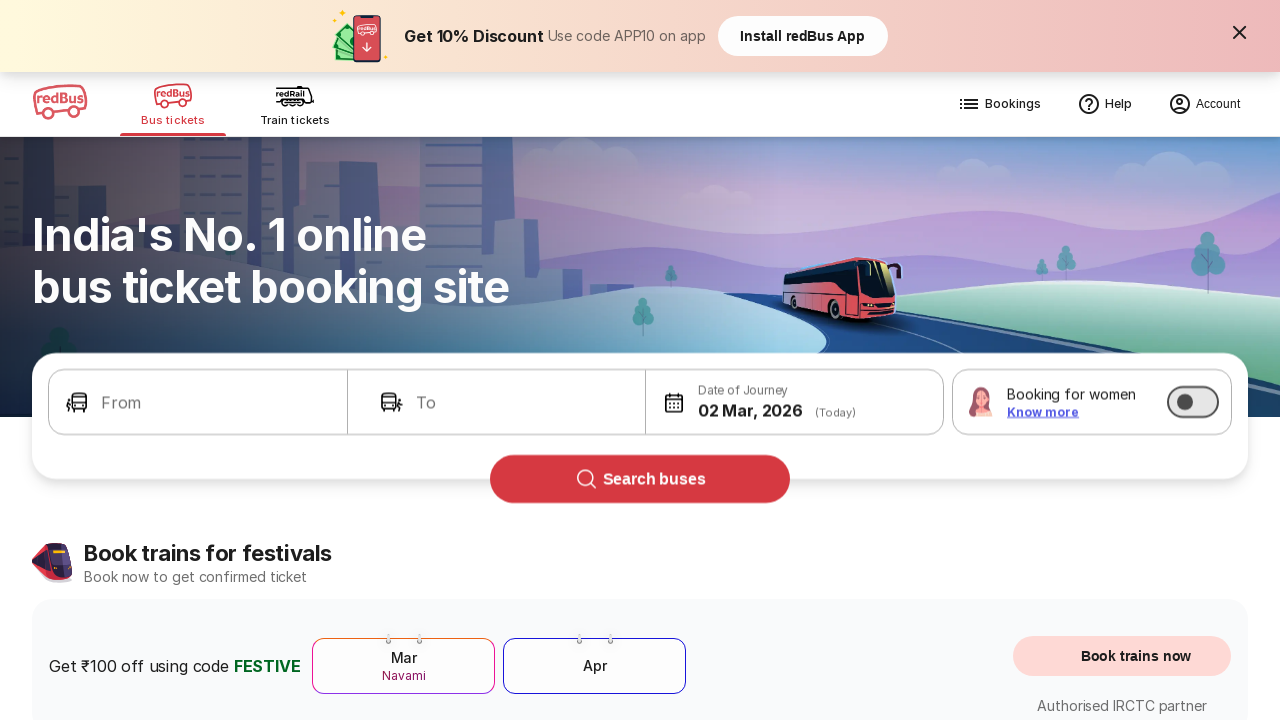